Tests drag and drop functionality by dragging an element and dropping it into a target area within an iframe

Starting URL: https://jqueryui.com/droppable

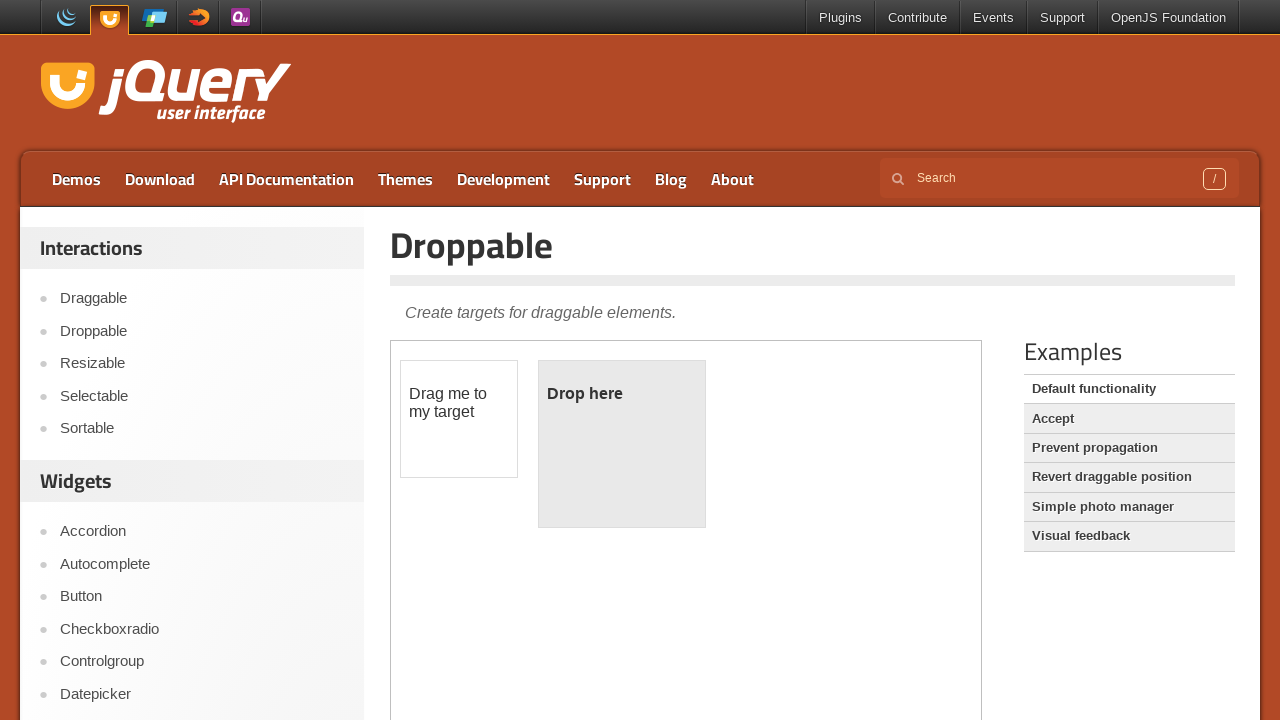

Located the first iframe containing drag and drop demo
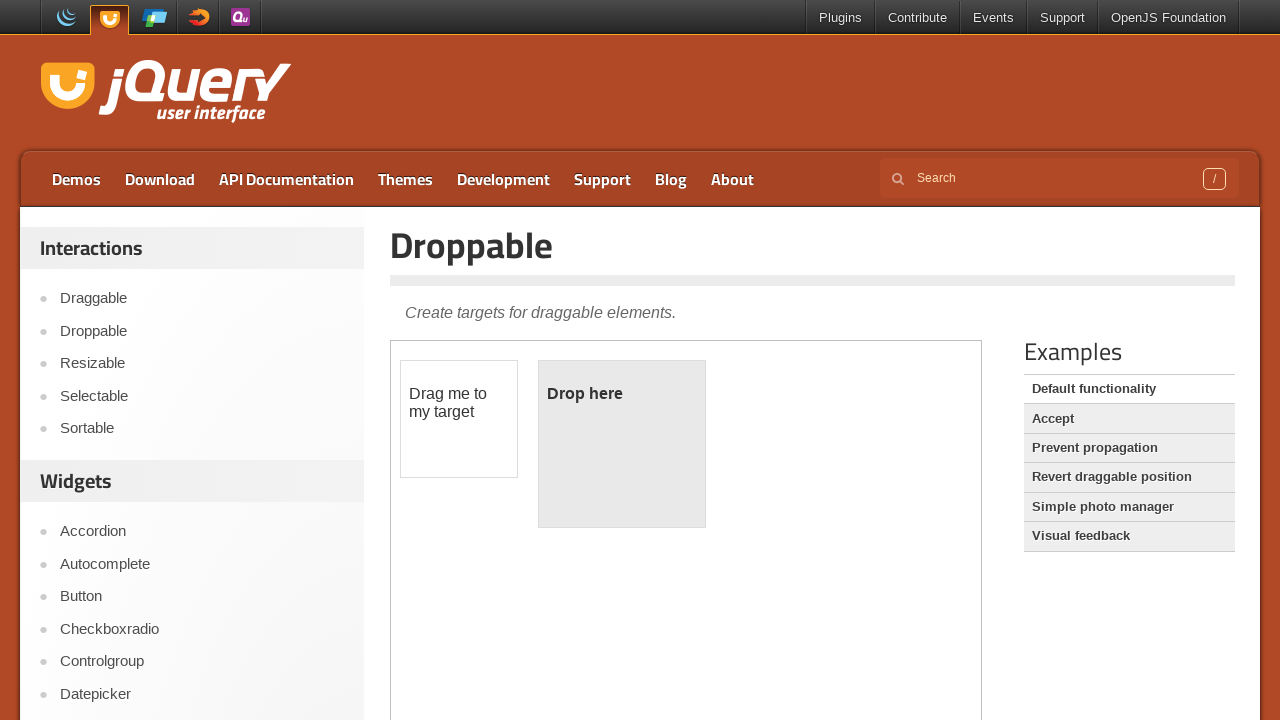

Located the draggable element
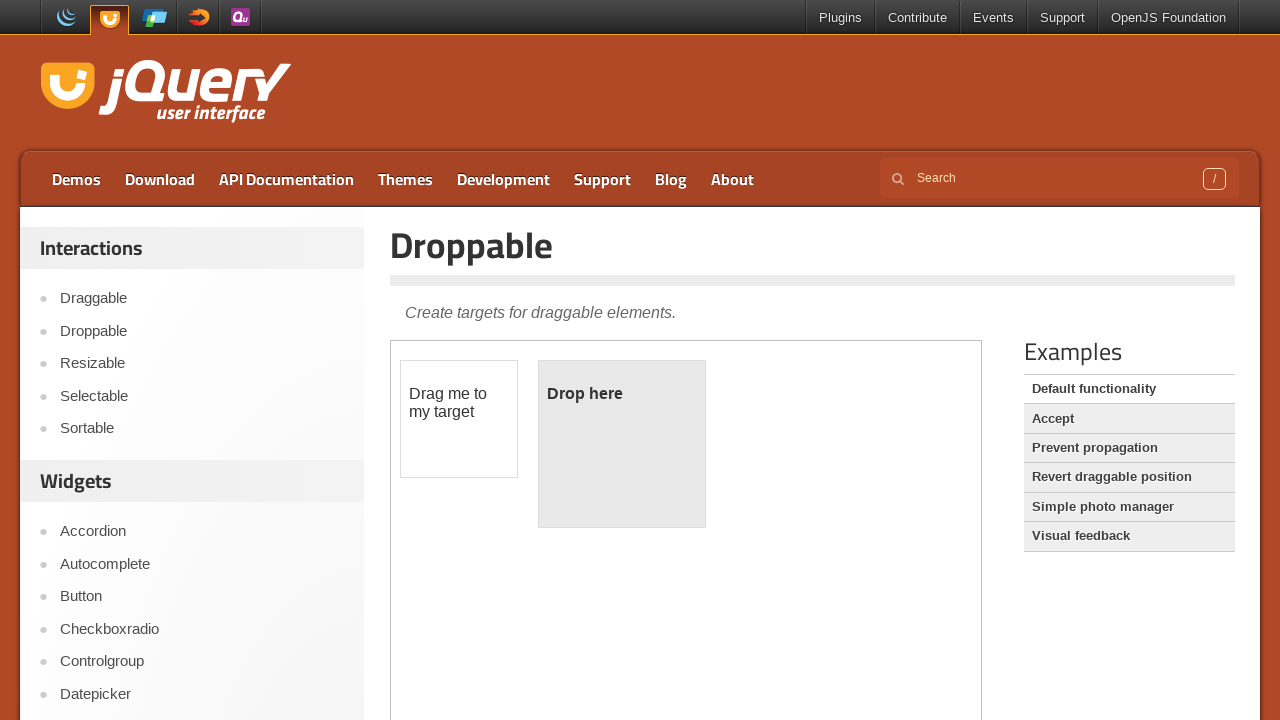

Located the droppable target area
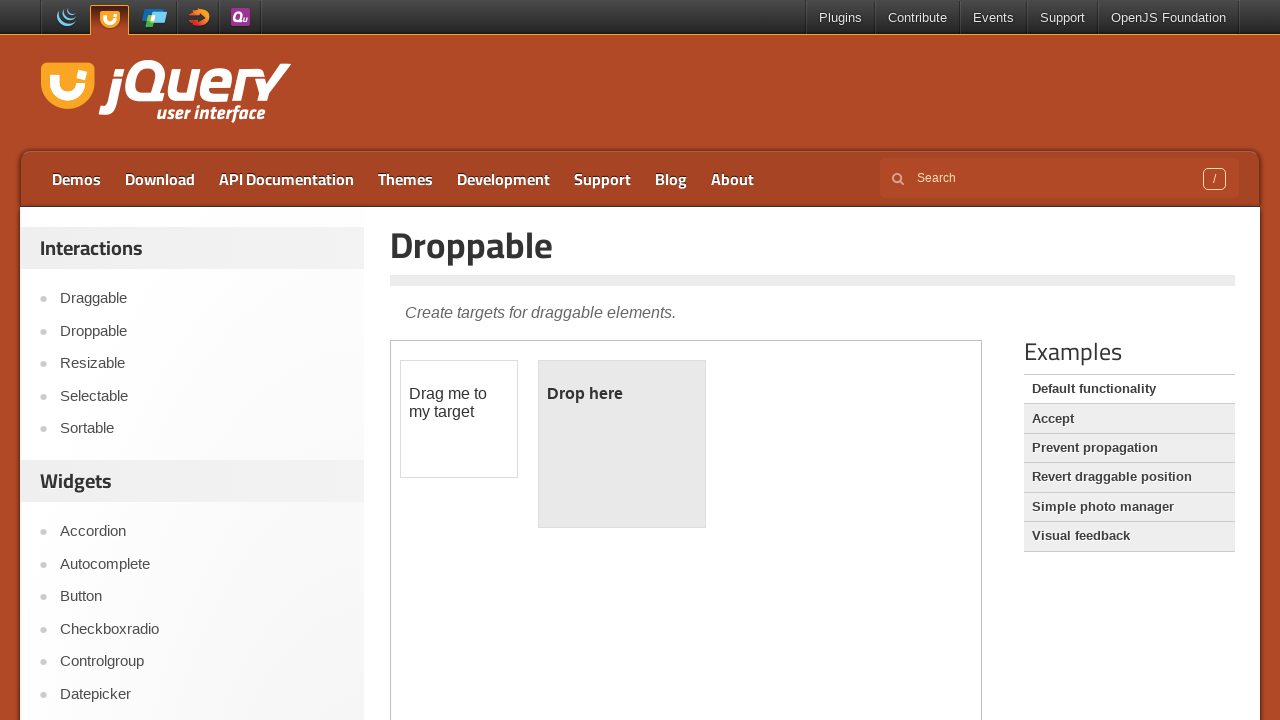

Dragged element to droppable target area at (622, 444)
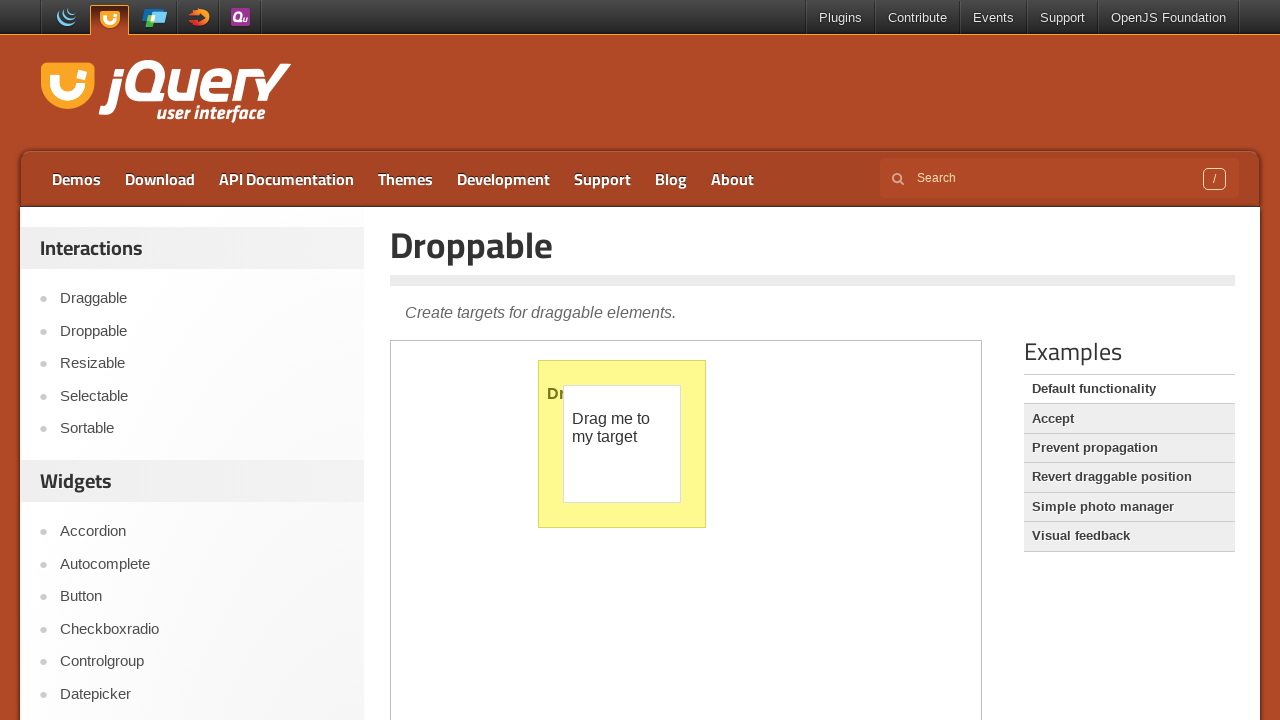

Waited 1 second for drag and drop action to complete
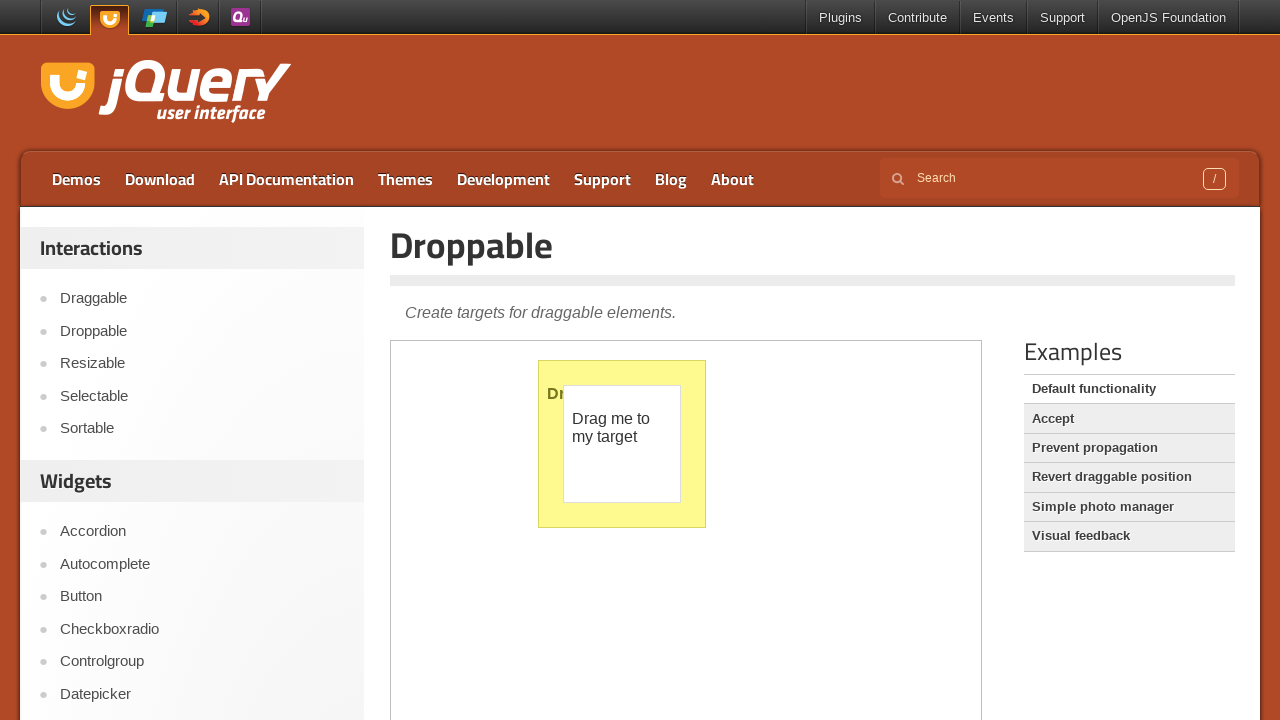

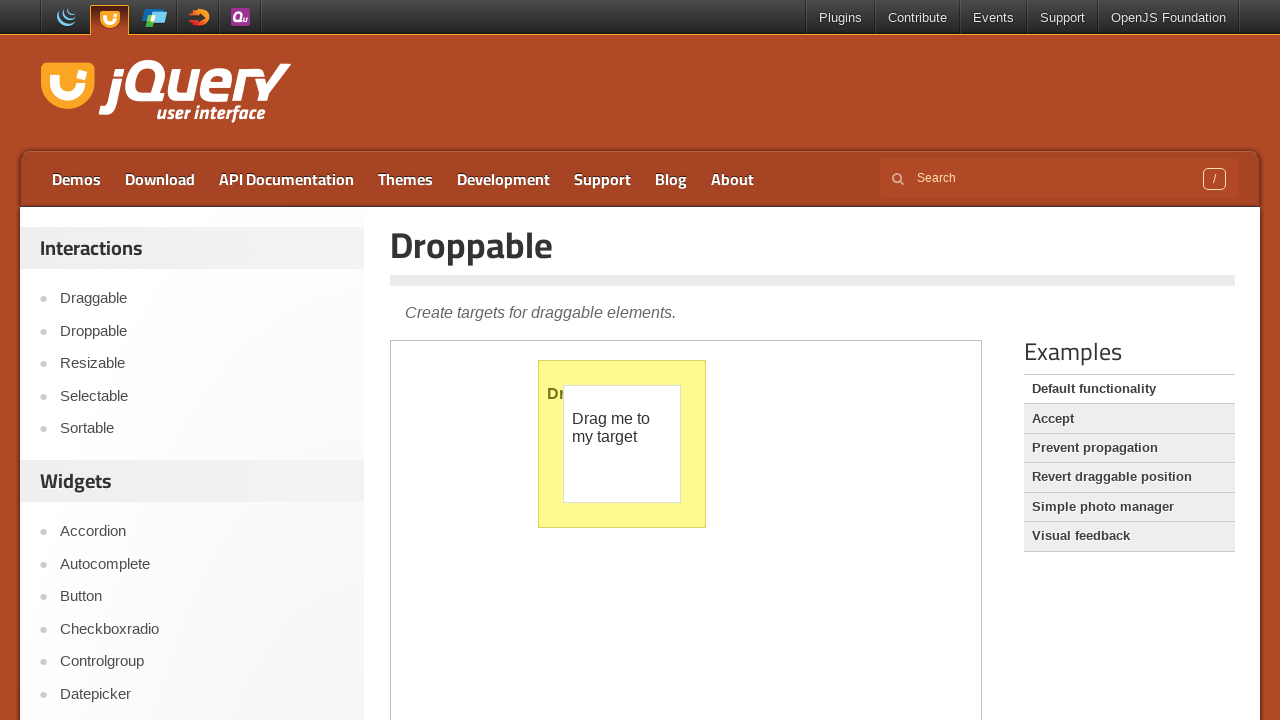